Navigates to JustETF BTCE profile page and verifies the price quote element is visible

Starting URL: https://www.justetf.com/en/etf-profile.html?isin=DE000A27Z304

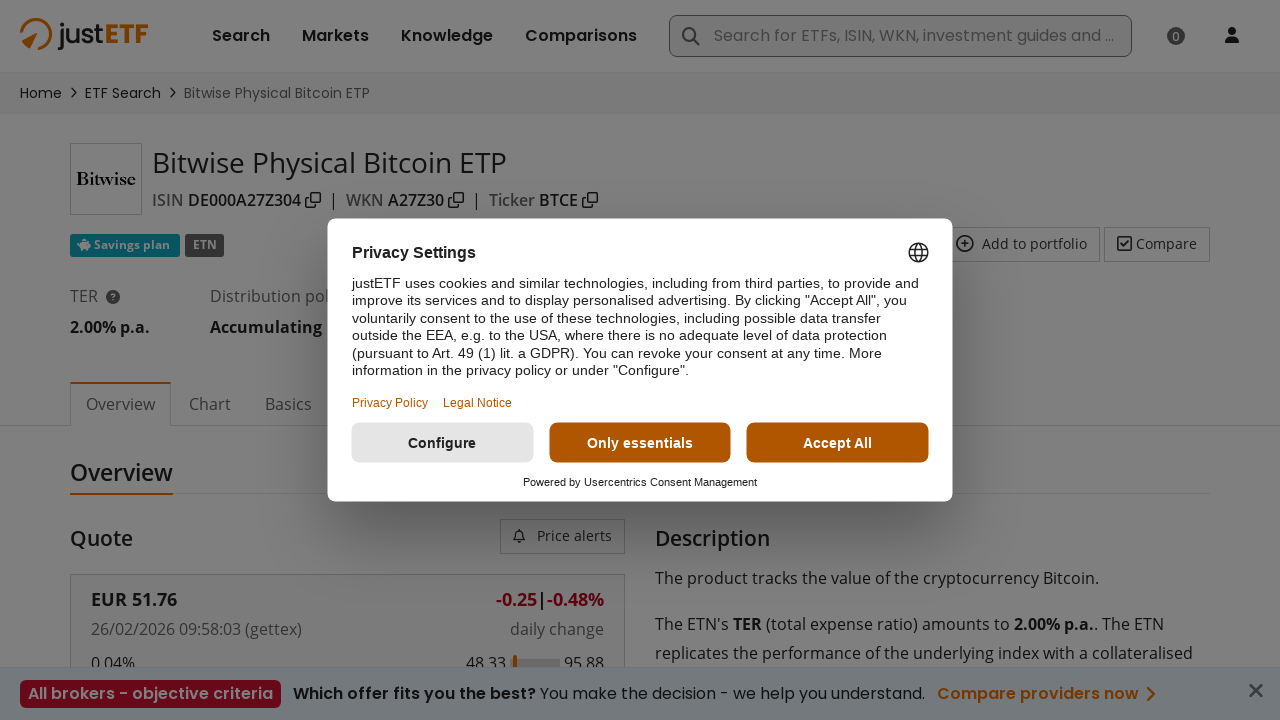

Navigated to JustETF BTCE profile page
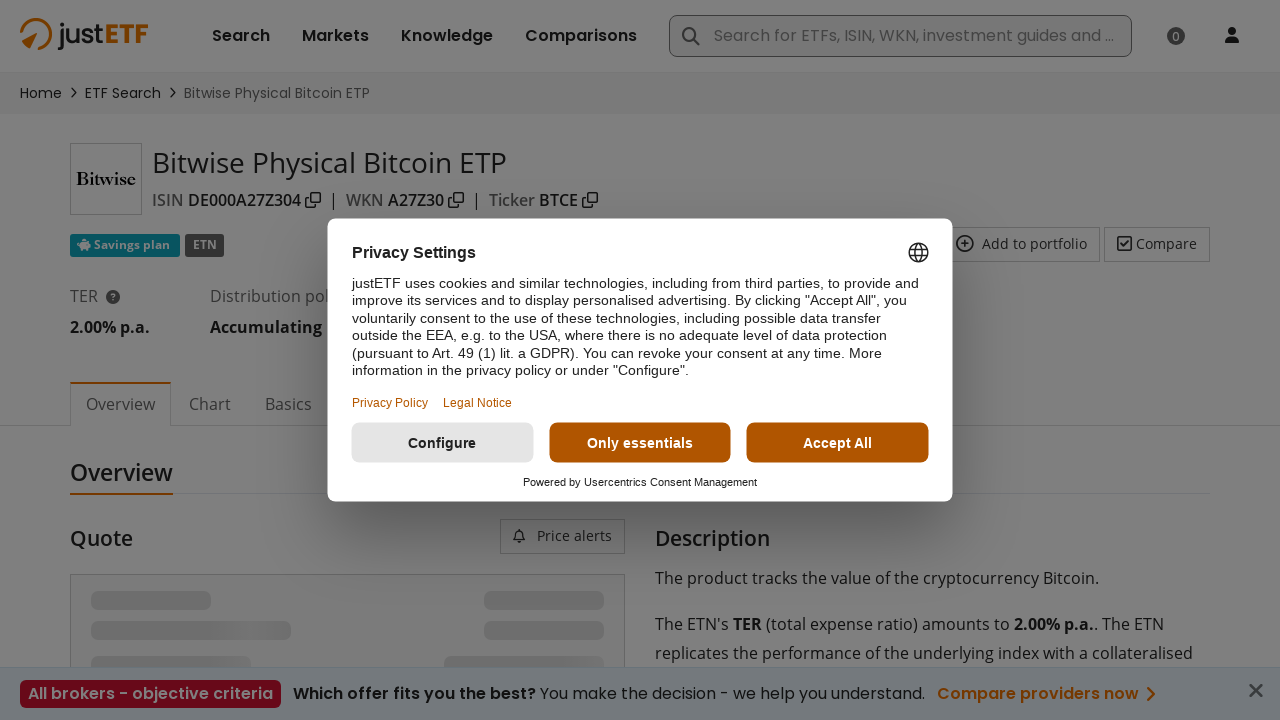

Price quote element is now visible
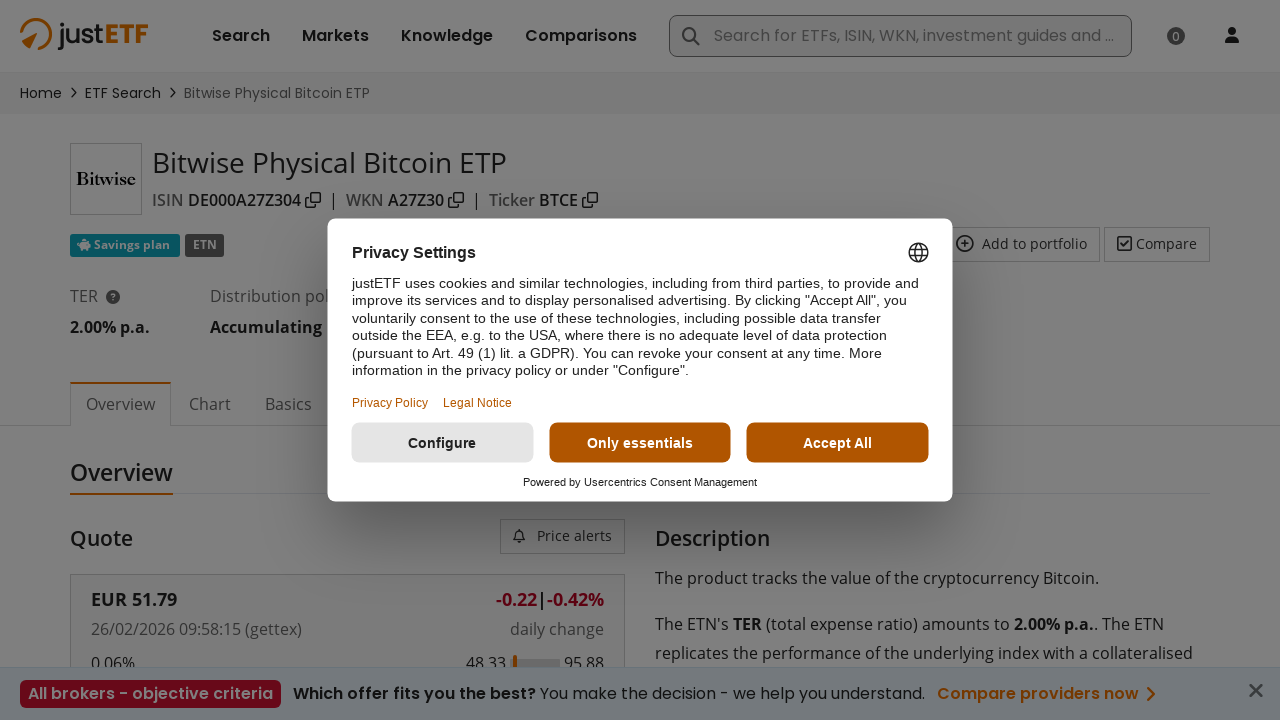

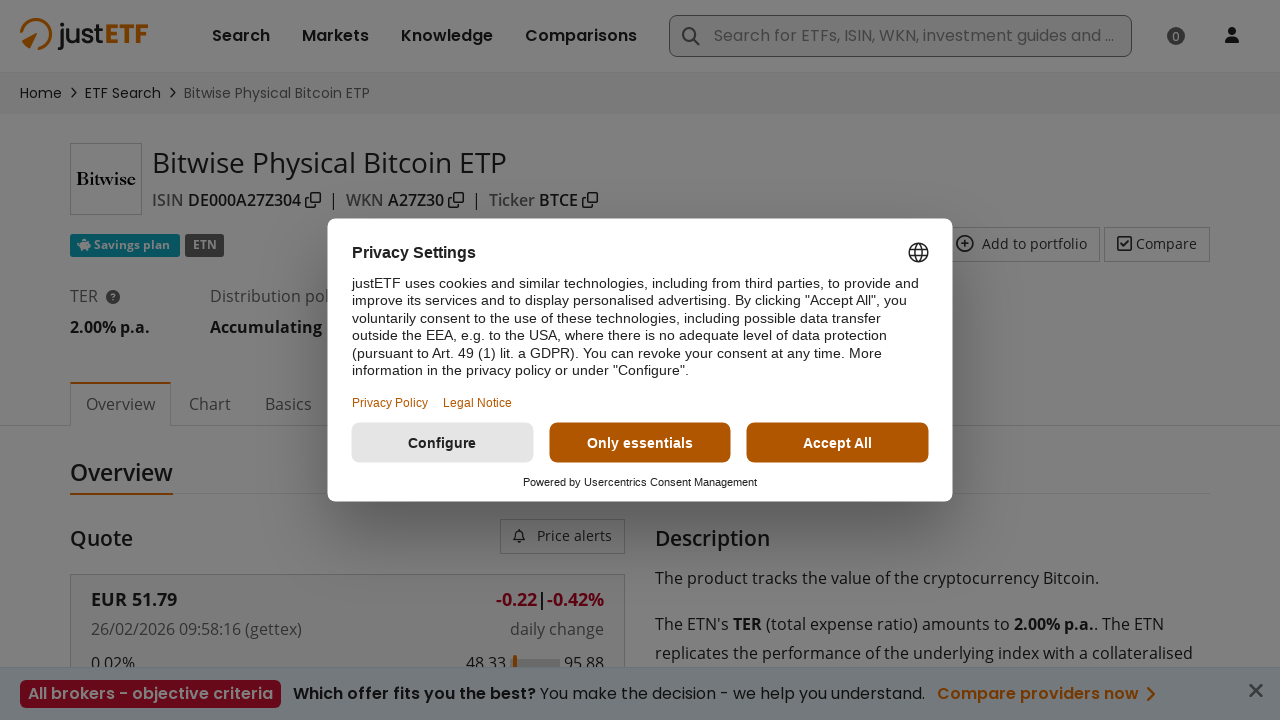